Tests double-click functionality on a button and verifies that a message appears

Starting URL: https://demoqa.com/buttons

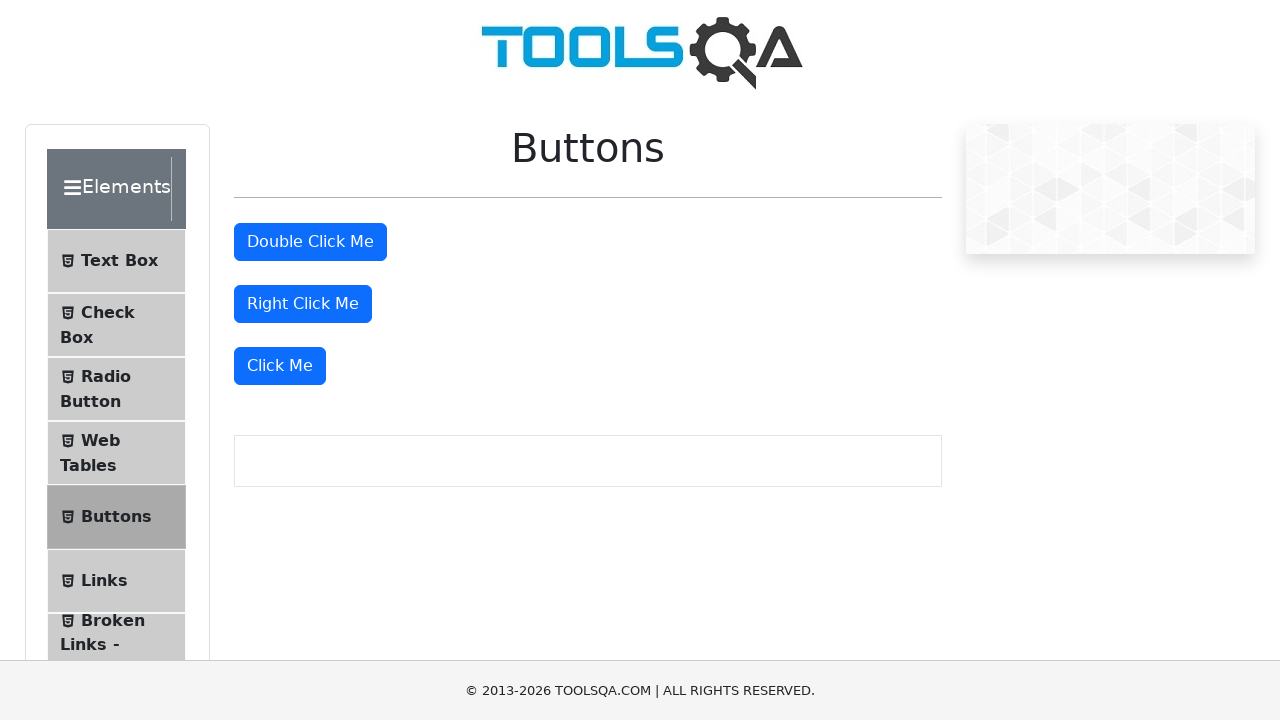

Double-clicked the double-click button at (310, 242) on #doubleClickBtn
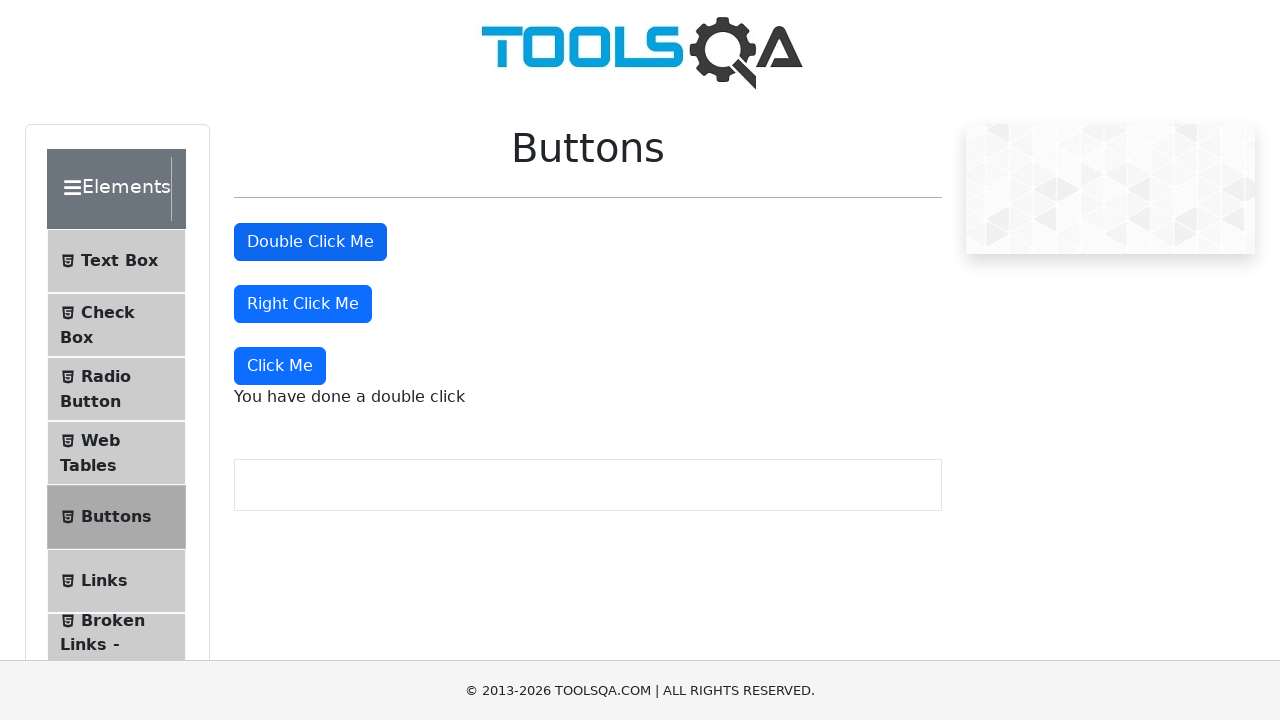

Verified that the double-click message appeared
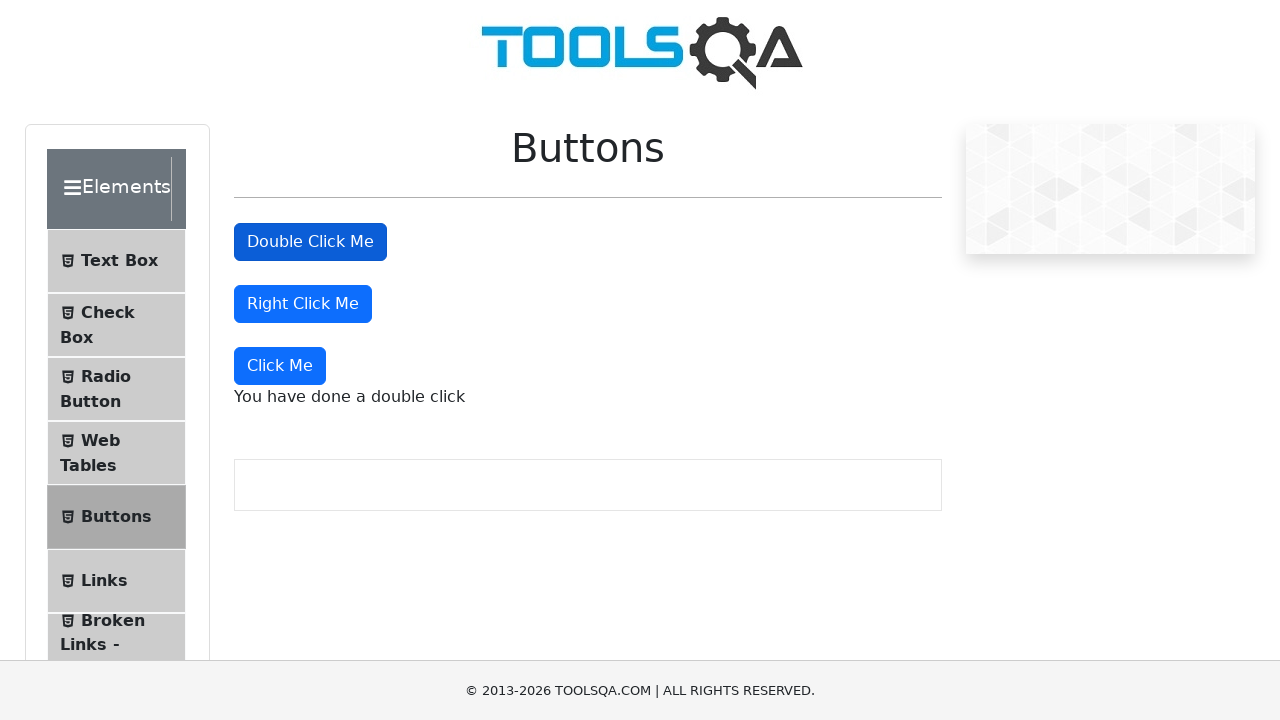

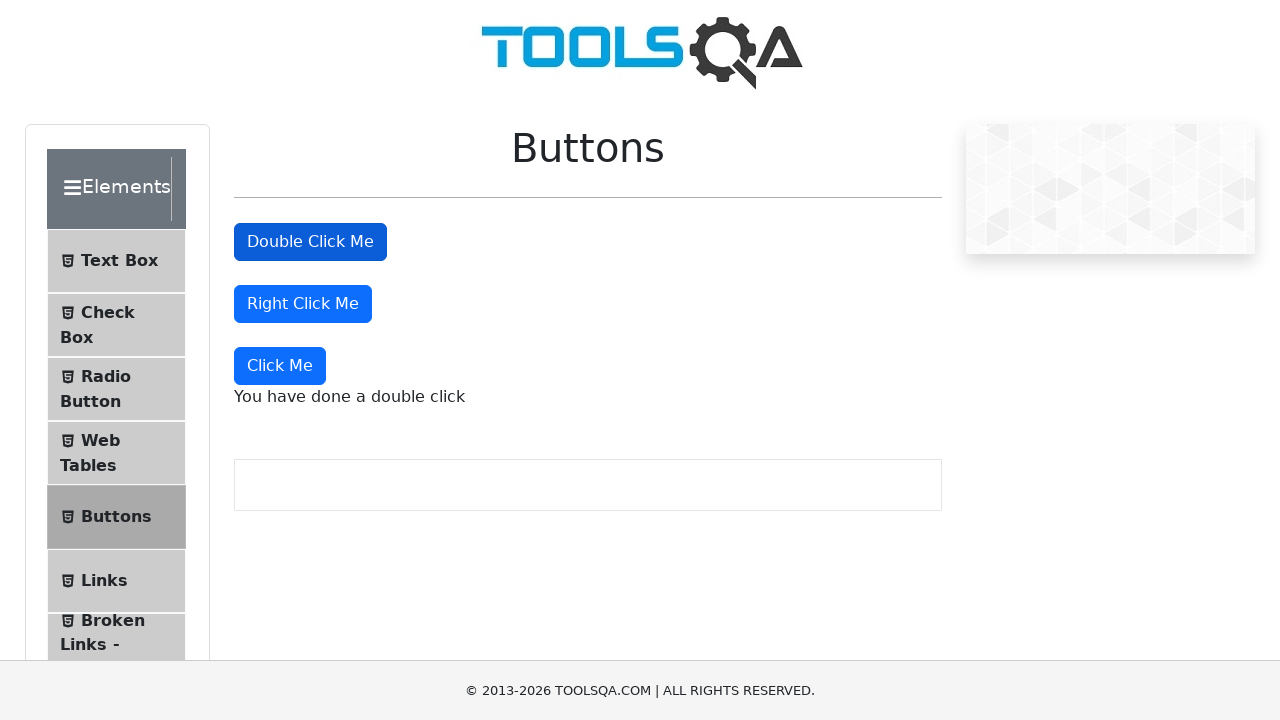